Tests marking individual todo items as complete by clicking their checkboxes

Starting URL: https://demo.playwright.dev/todomvc

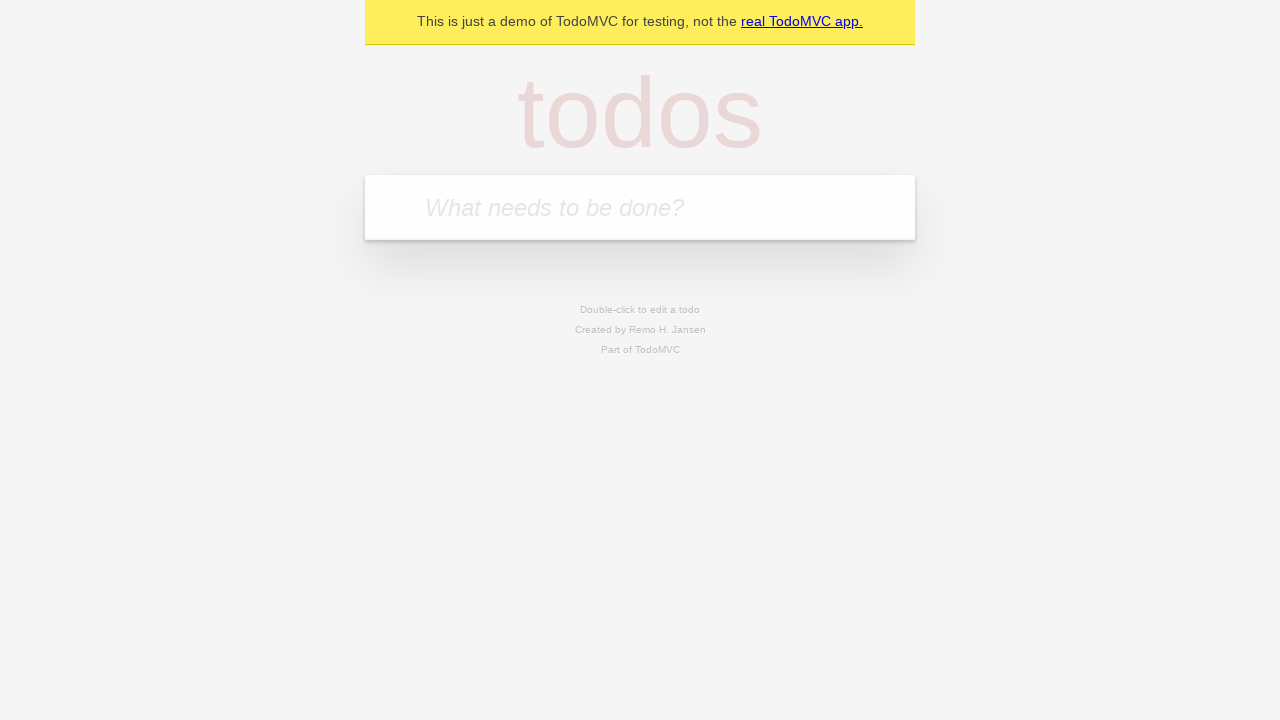

Filled todo input with 'buy some cheese' on internal:attr=[placeholder="What needs to be done?"i]
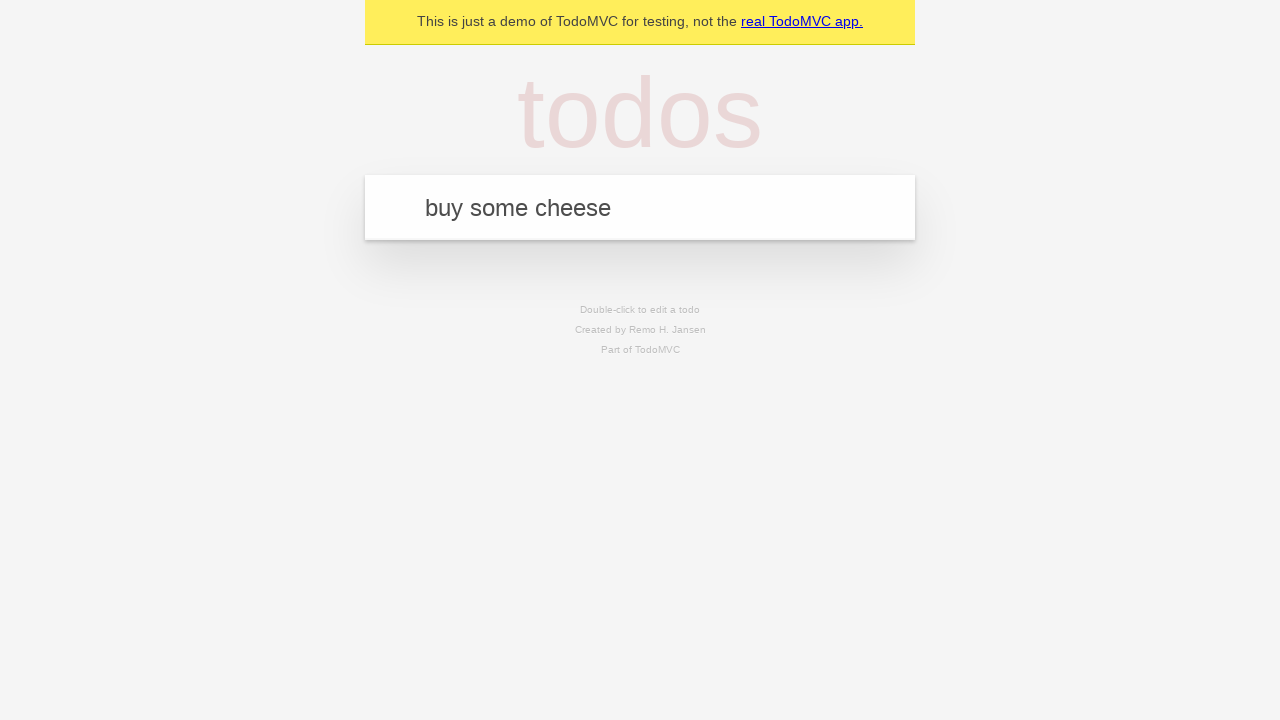

Pressed Enter to create first todo item on internal:attr=[placeholder="What needs to be done?"i]
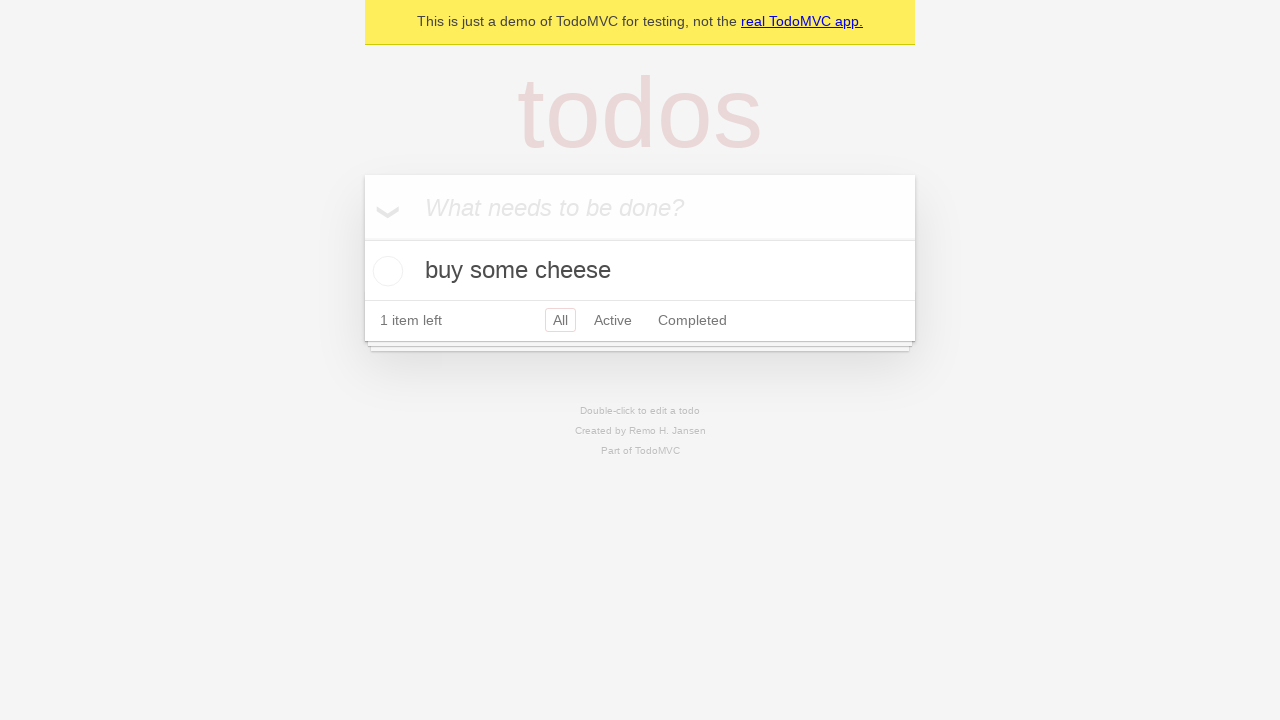

Filled todo input with 'feed the cat' on internal:attr=[placeholder="What needs to be done?"i]
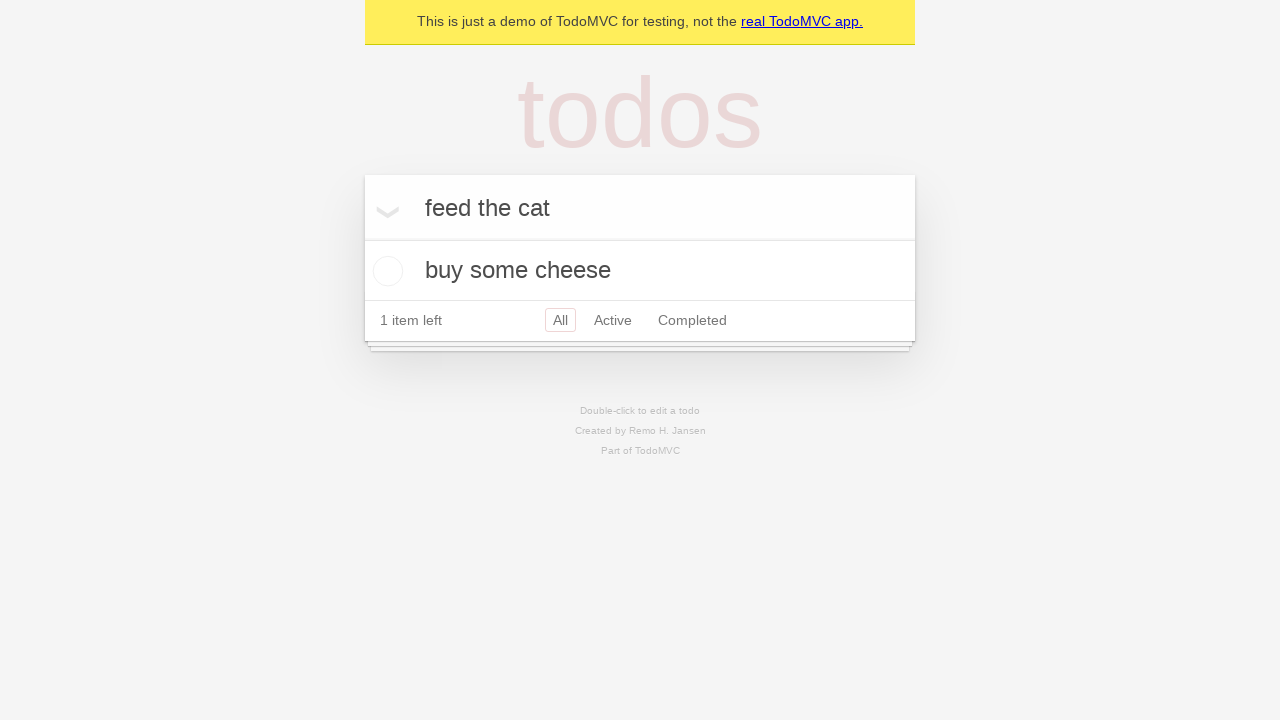

Pressed Enter to create second todo item on internal:attr=[placeholder="What needs to be done?"i]
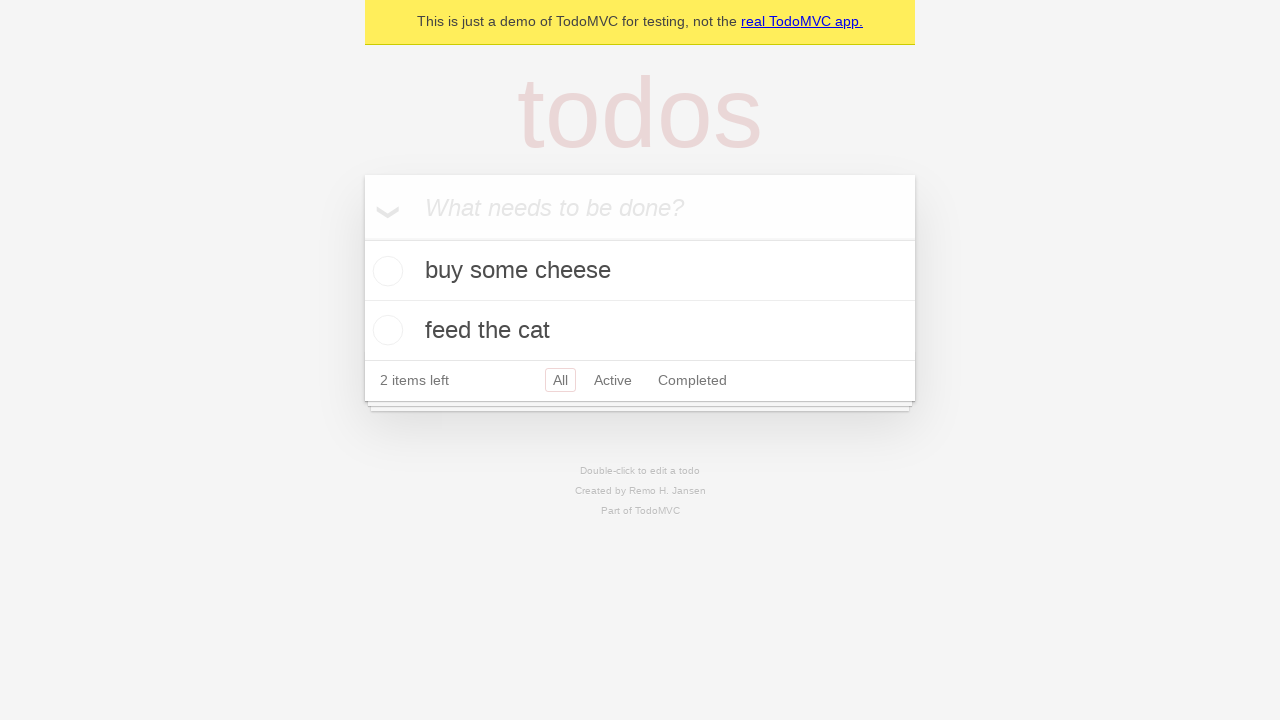

Checked checkbox for first todo item 'buy some cheese' at (385, 271) on [data-testid='todo-item'] >> nth=0 >> internal:role=checkbox
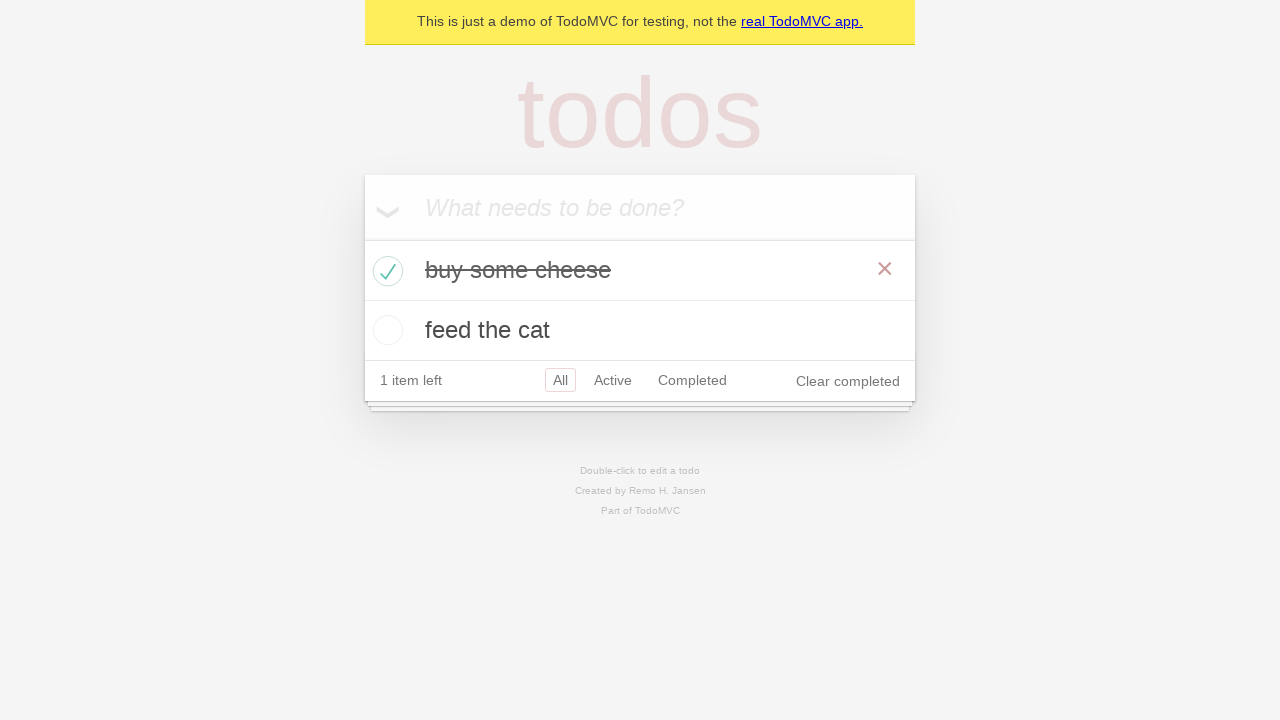

Checked checkbox for second todo item 'feed the cat' at (385, 330) on [data-testid='todo-item'] >> nth=1 >> internal:role=checkbox
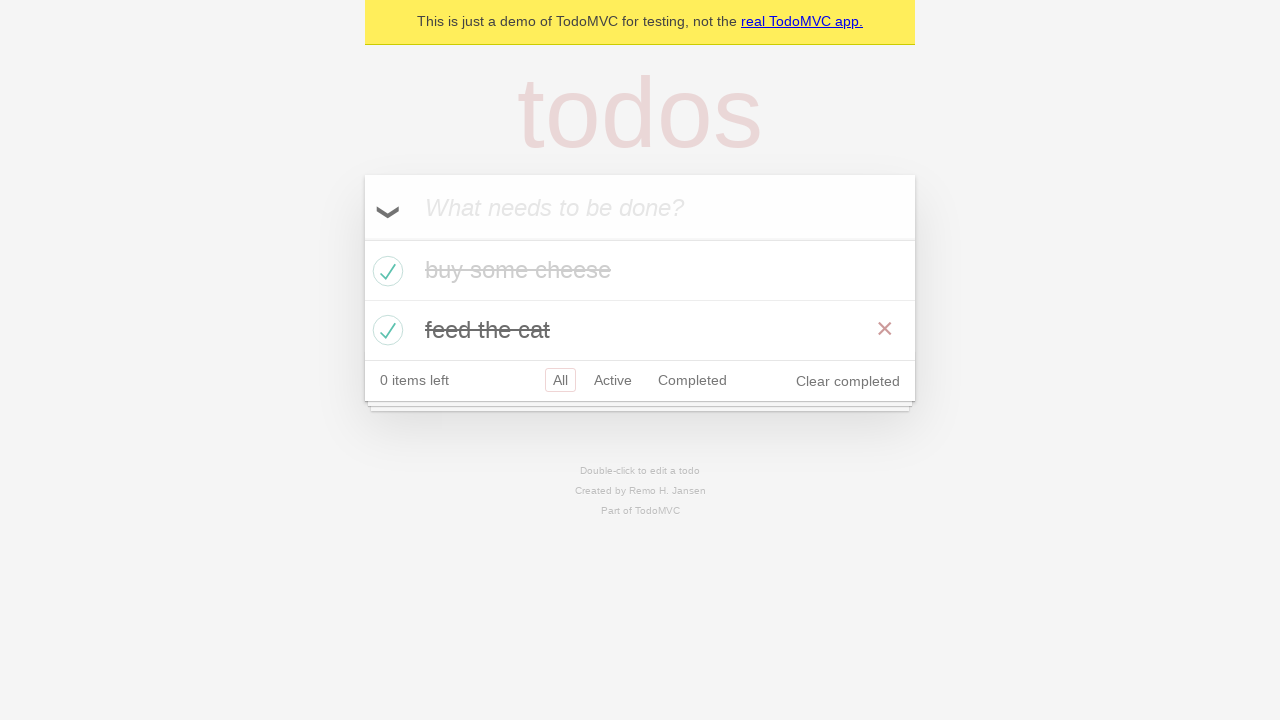

Verified todo items marked as completed
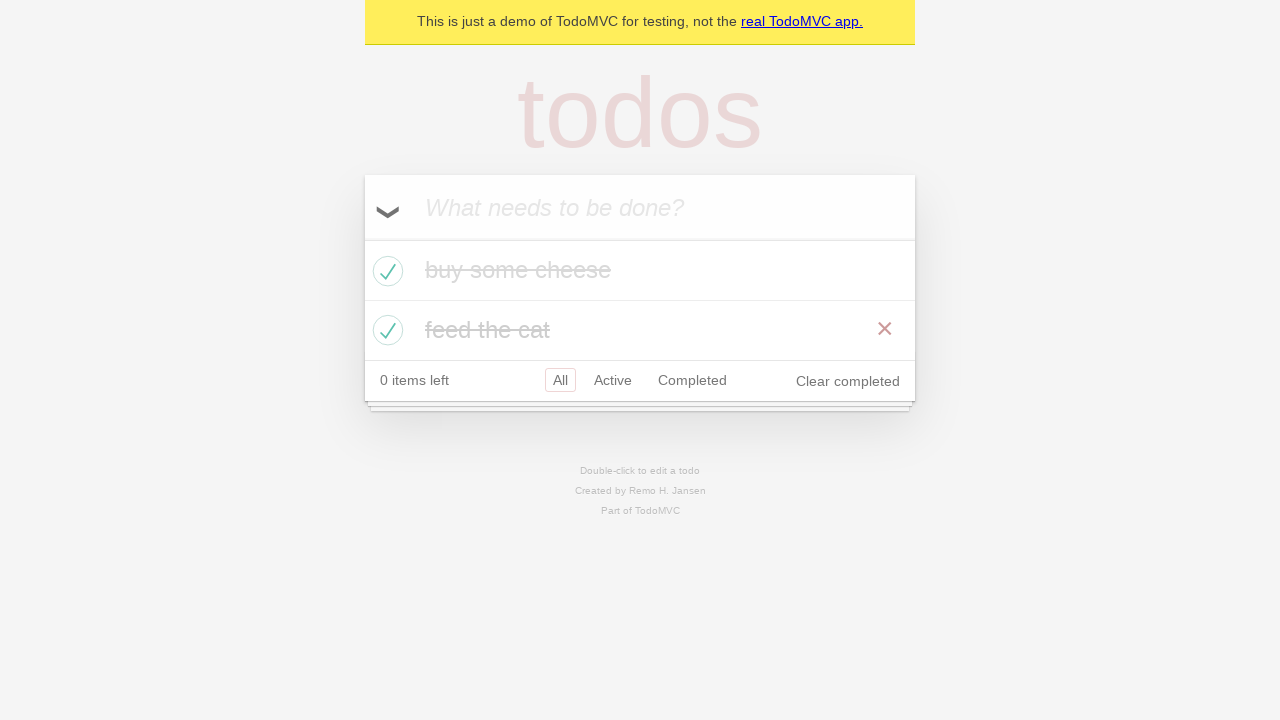

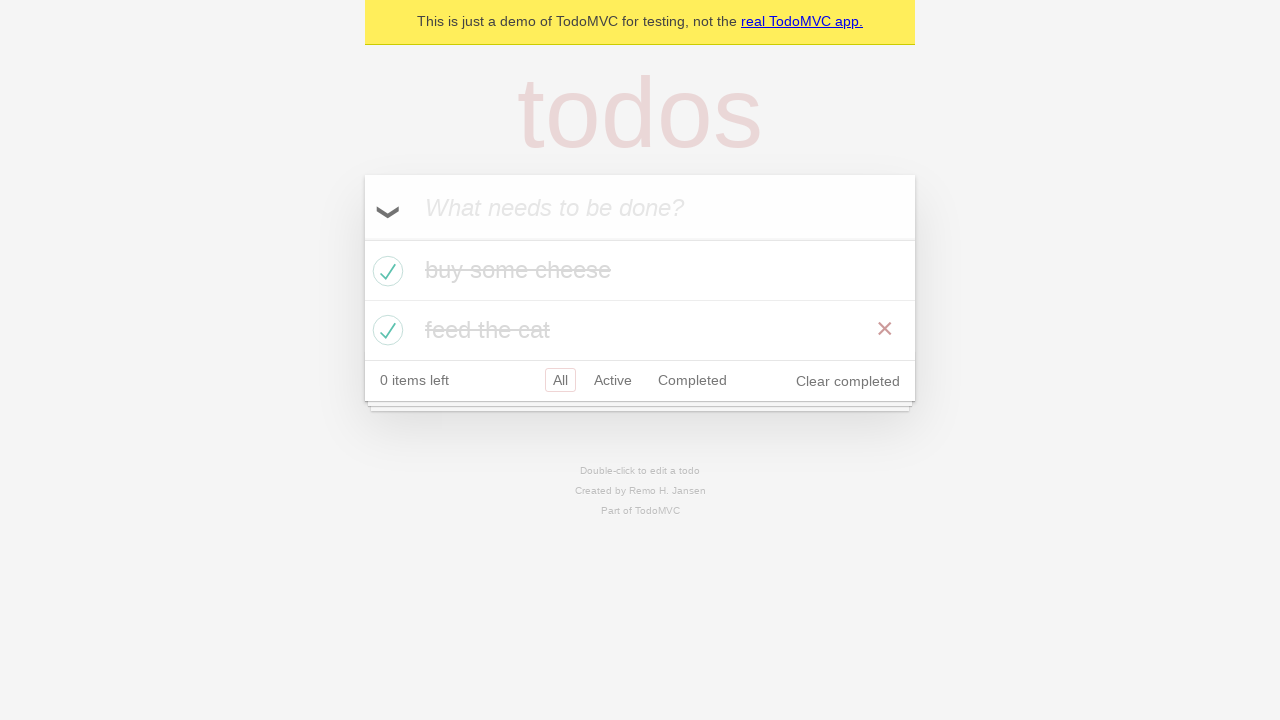